Navigates to an automation practice page and locates a button element using XPath sibling axis to verify element selection works correctly

Starting URL: https://rahulshettyacademy.com/AutomationPractice/

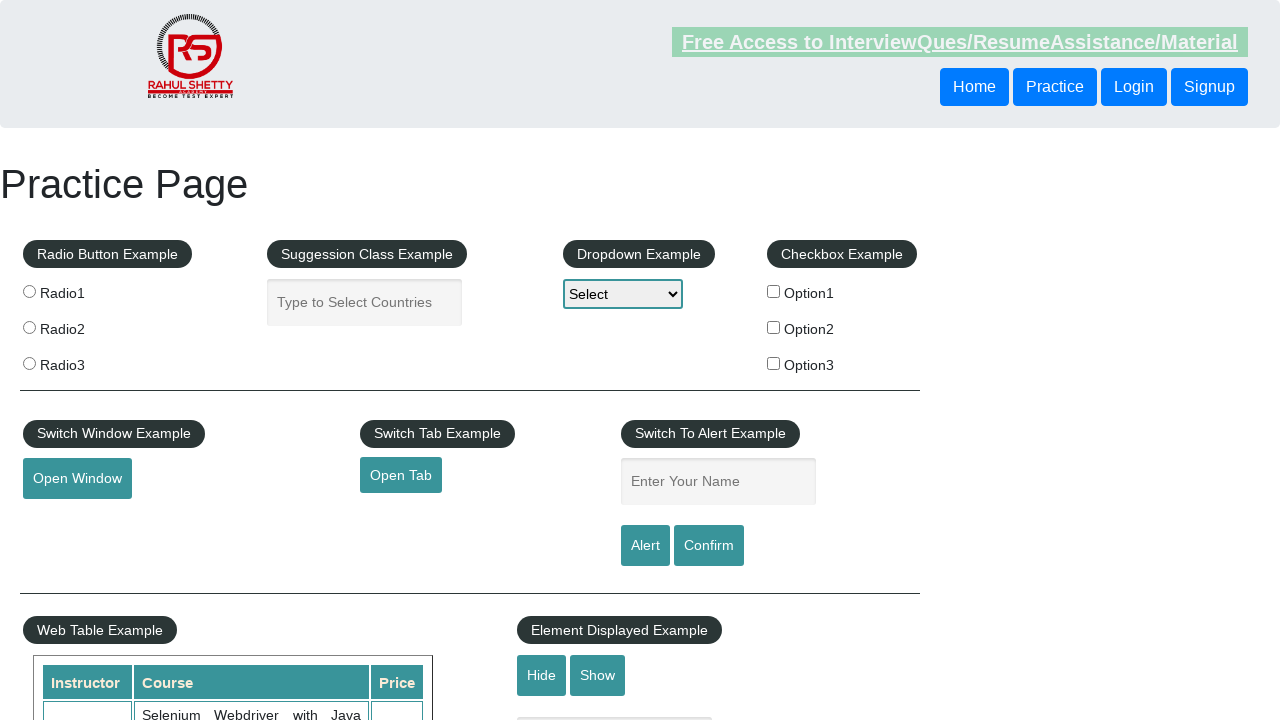

Navigated to automation practice page
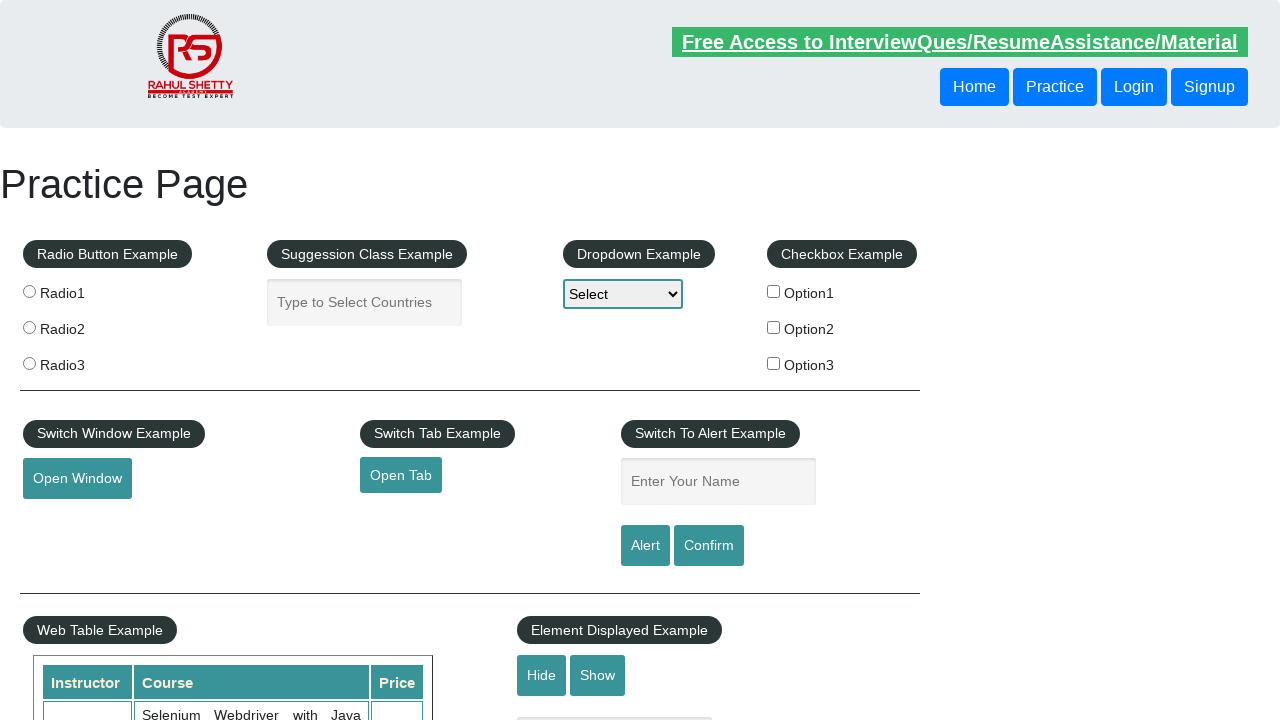

Located button element using XPath sibling axis
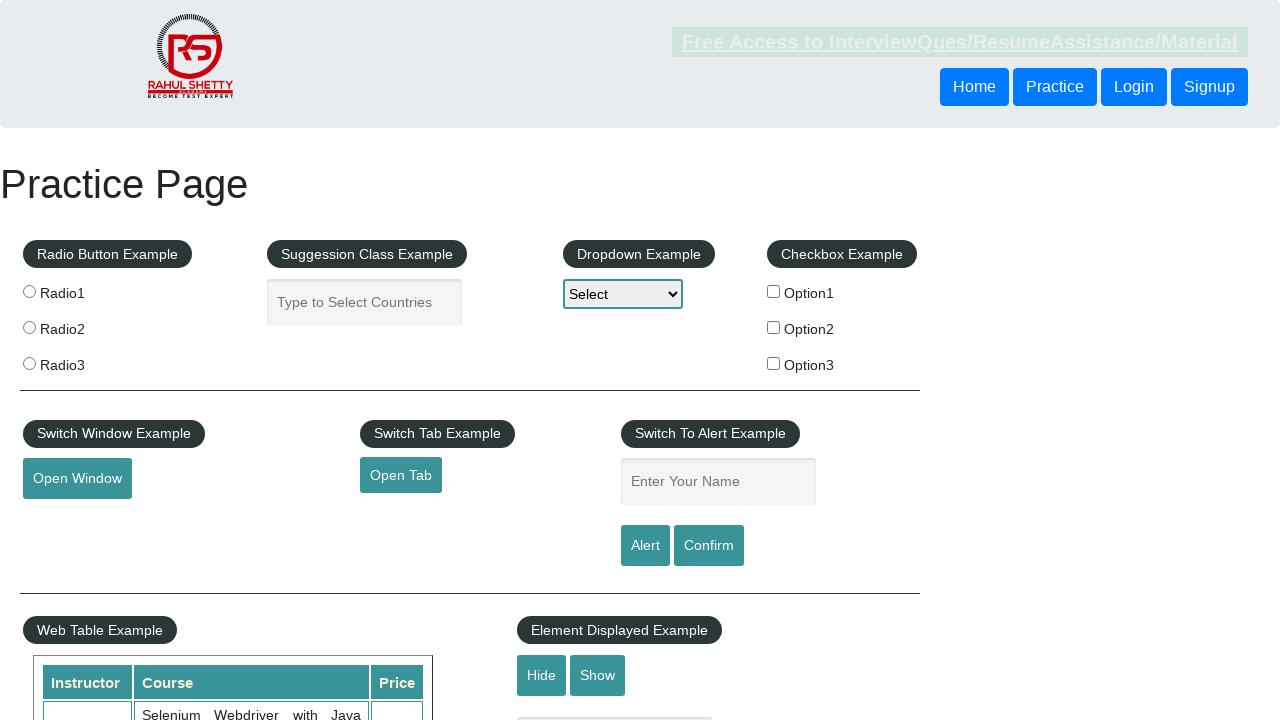

Button element is now visible
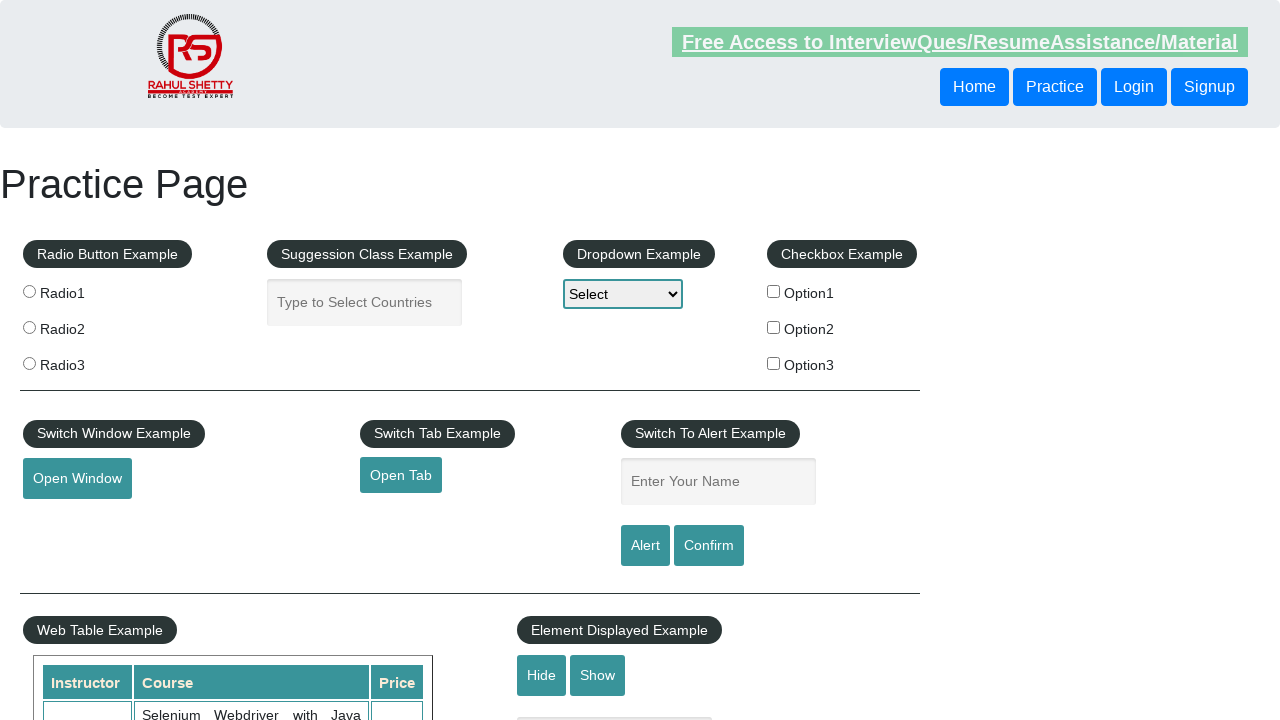

Verified button element has text content
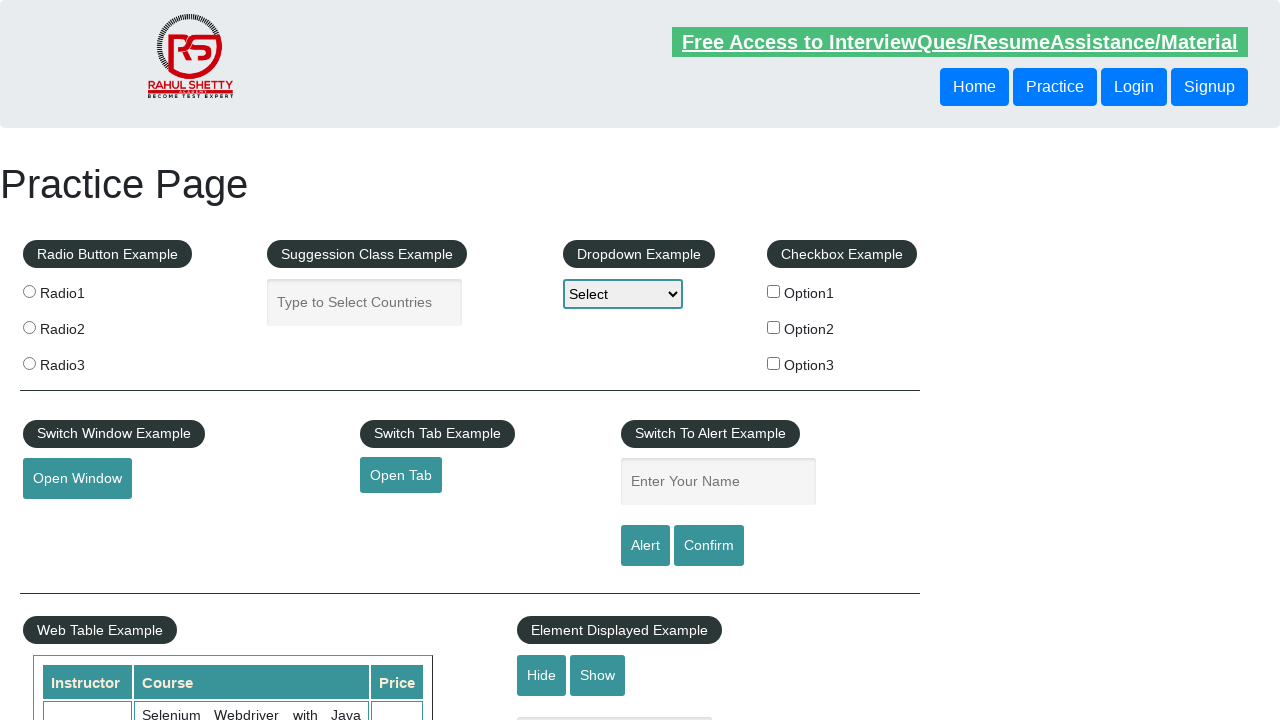

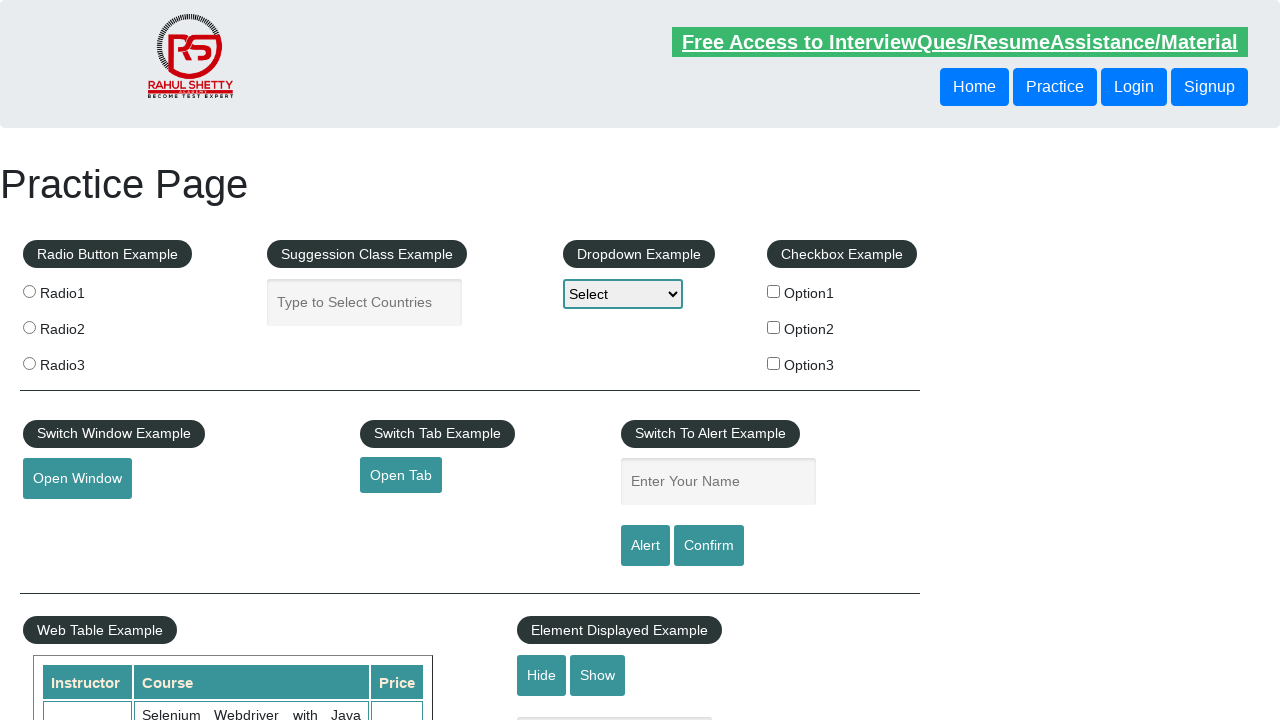